Tests responsiveness by loading the TodoMVC page at different viewport sizes: mobile (360x800), tablet (1024x768), and desktop (1920x1080)

Starting URL: https://demo.playwright.dev/todomvc/

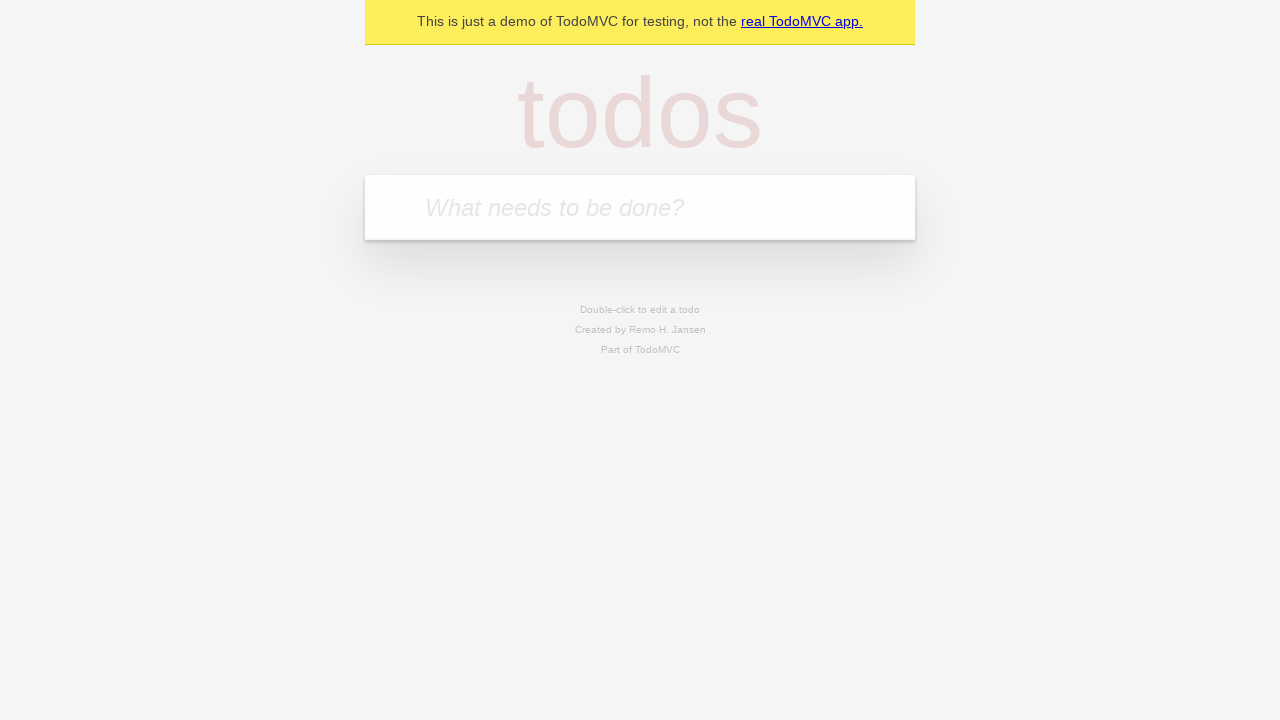

Set viewport to mobile size (360x800)
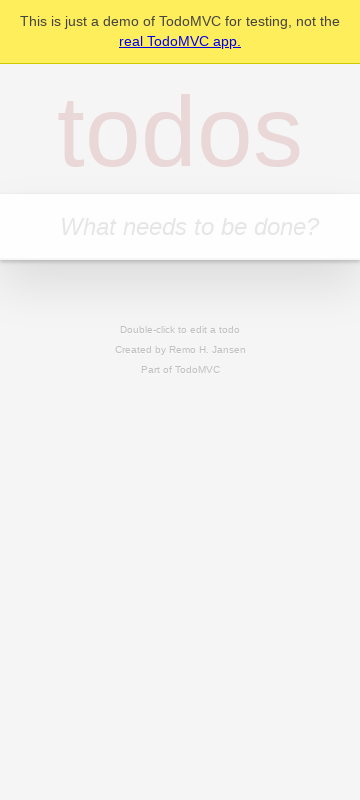

Reloaded page at mobile viewport
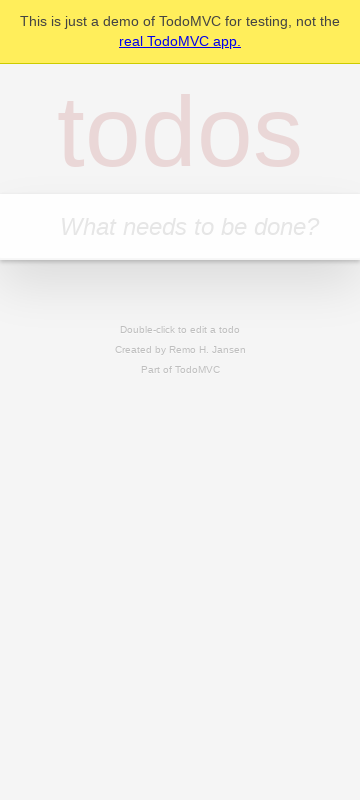

Set viewport to tablet size (1024x768)
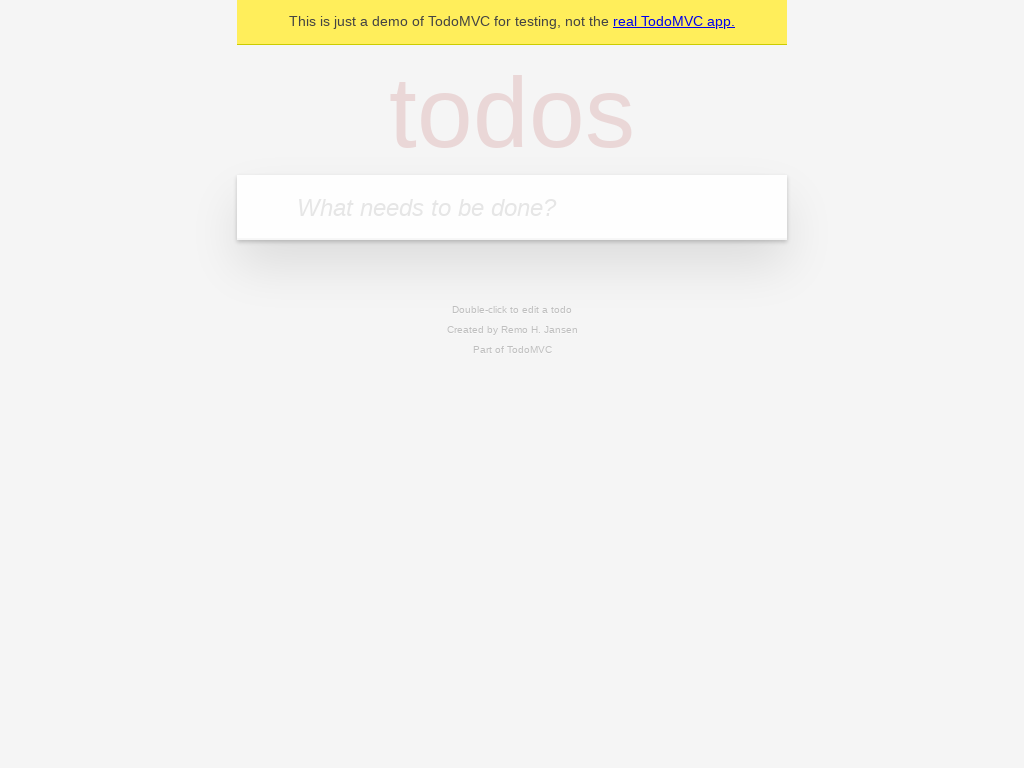

Reloaded page at tablet viewport
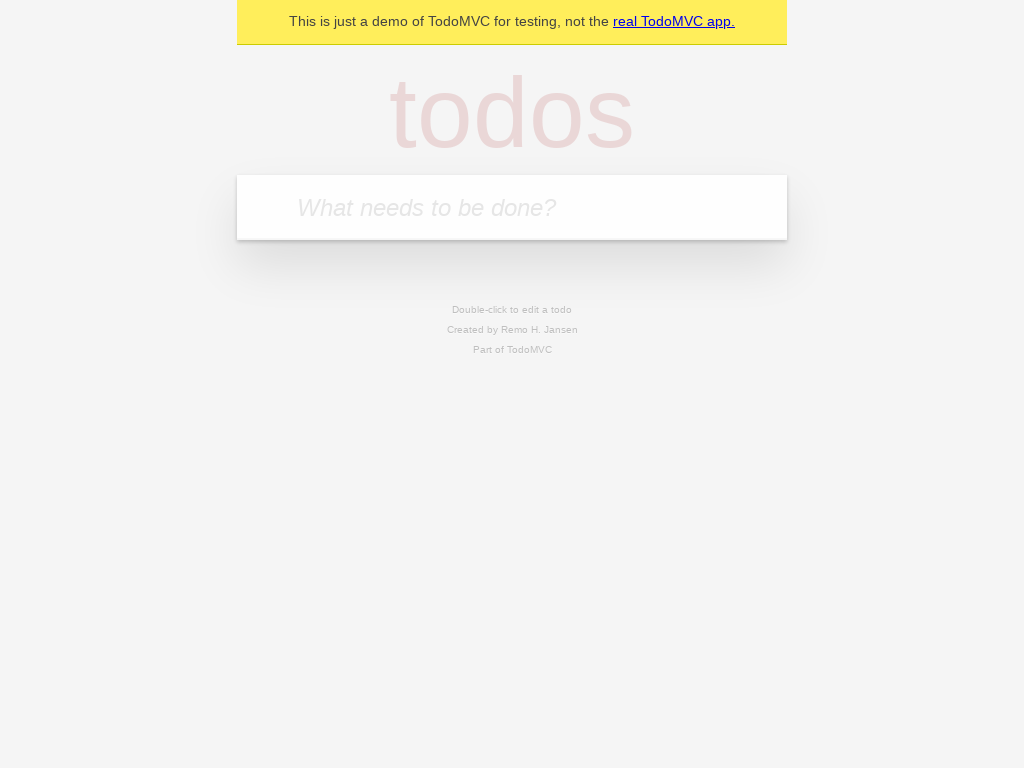

Set viewport to desktop size (1920x1080)
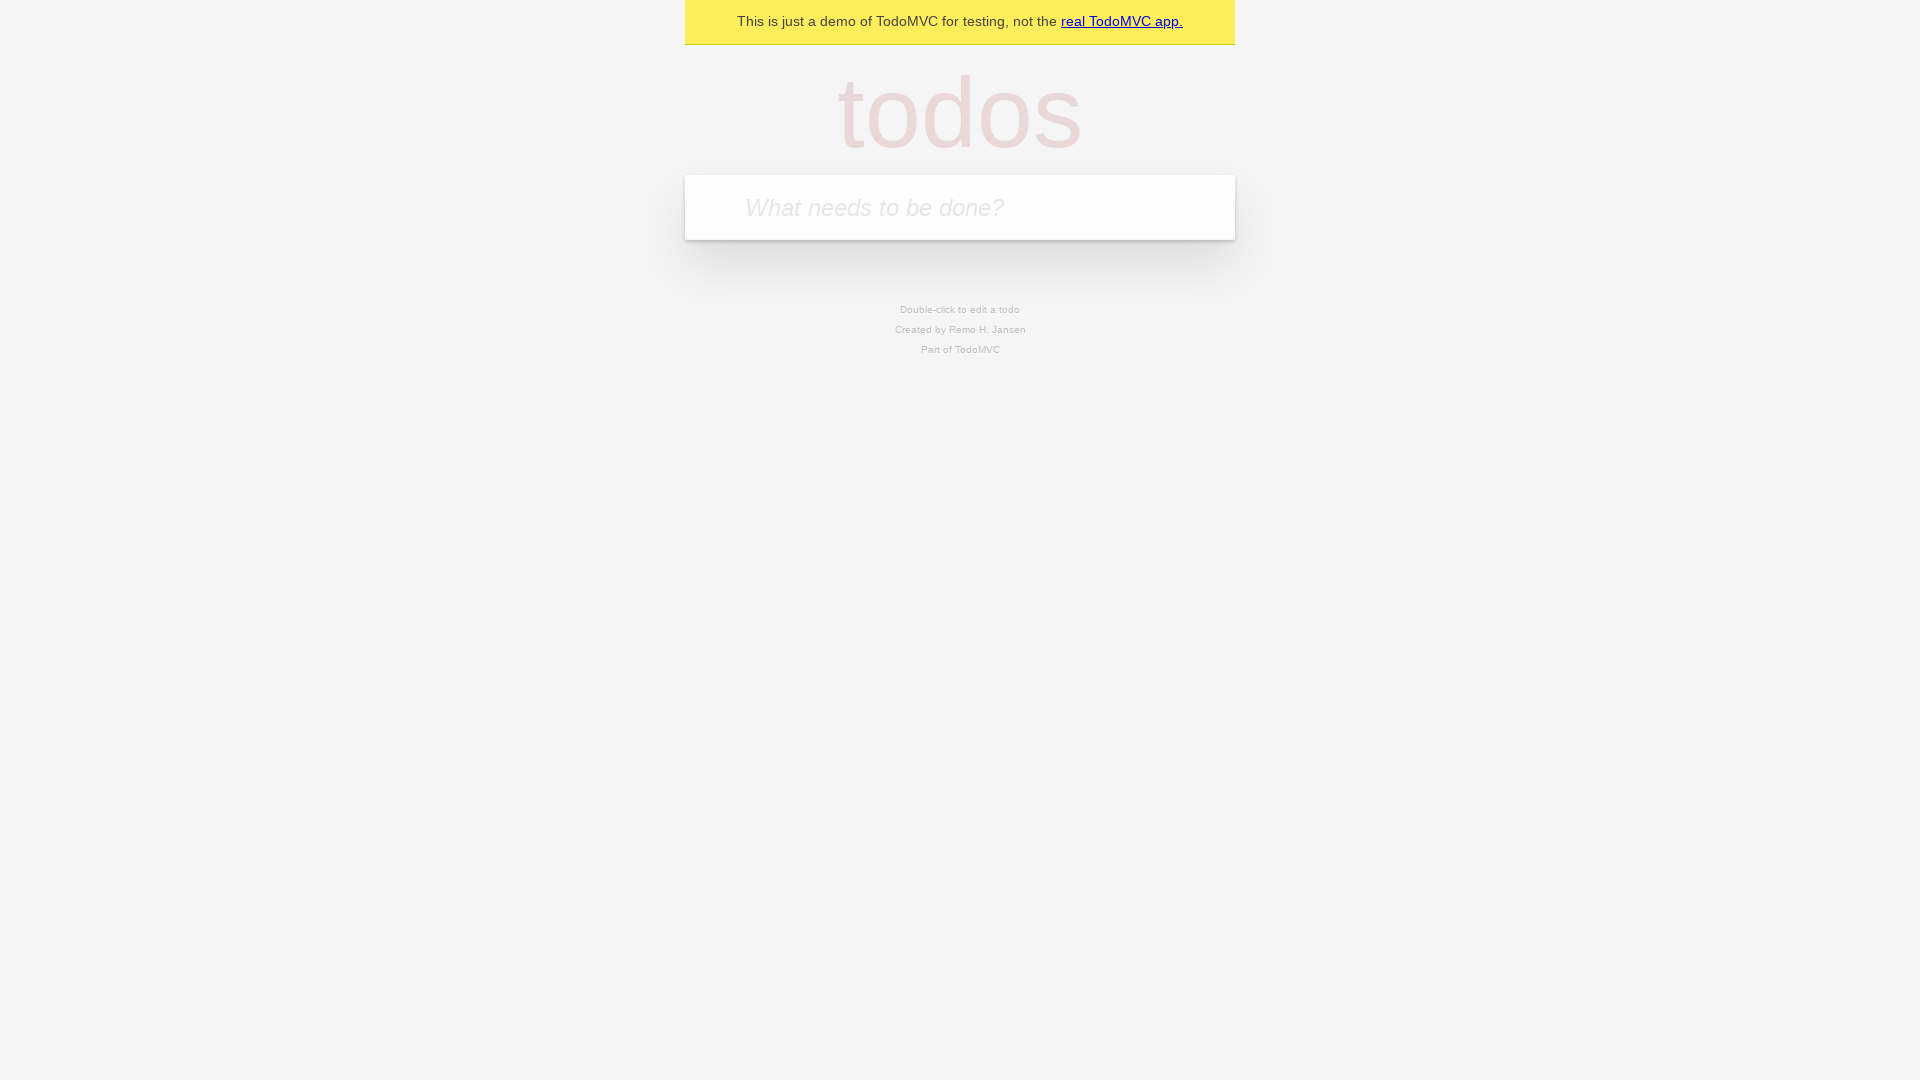

Reloaded page at desktop viewport
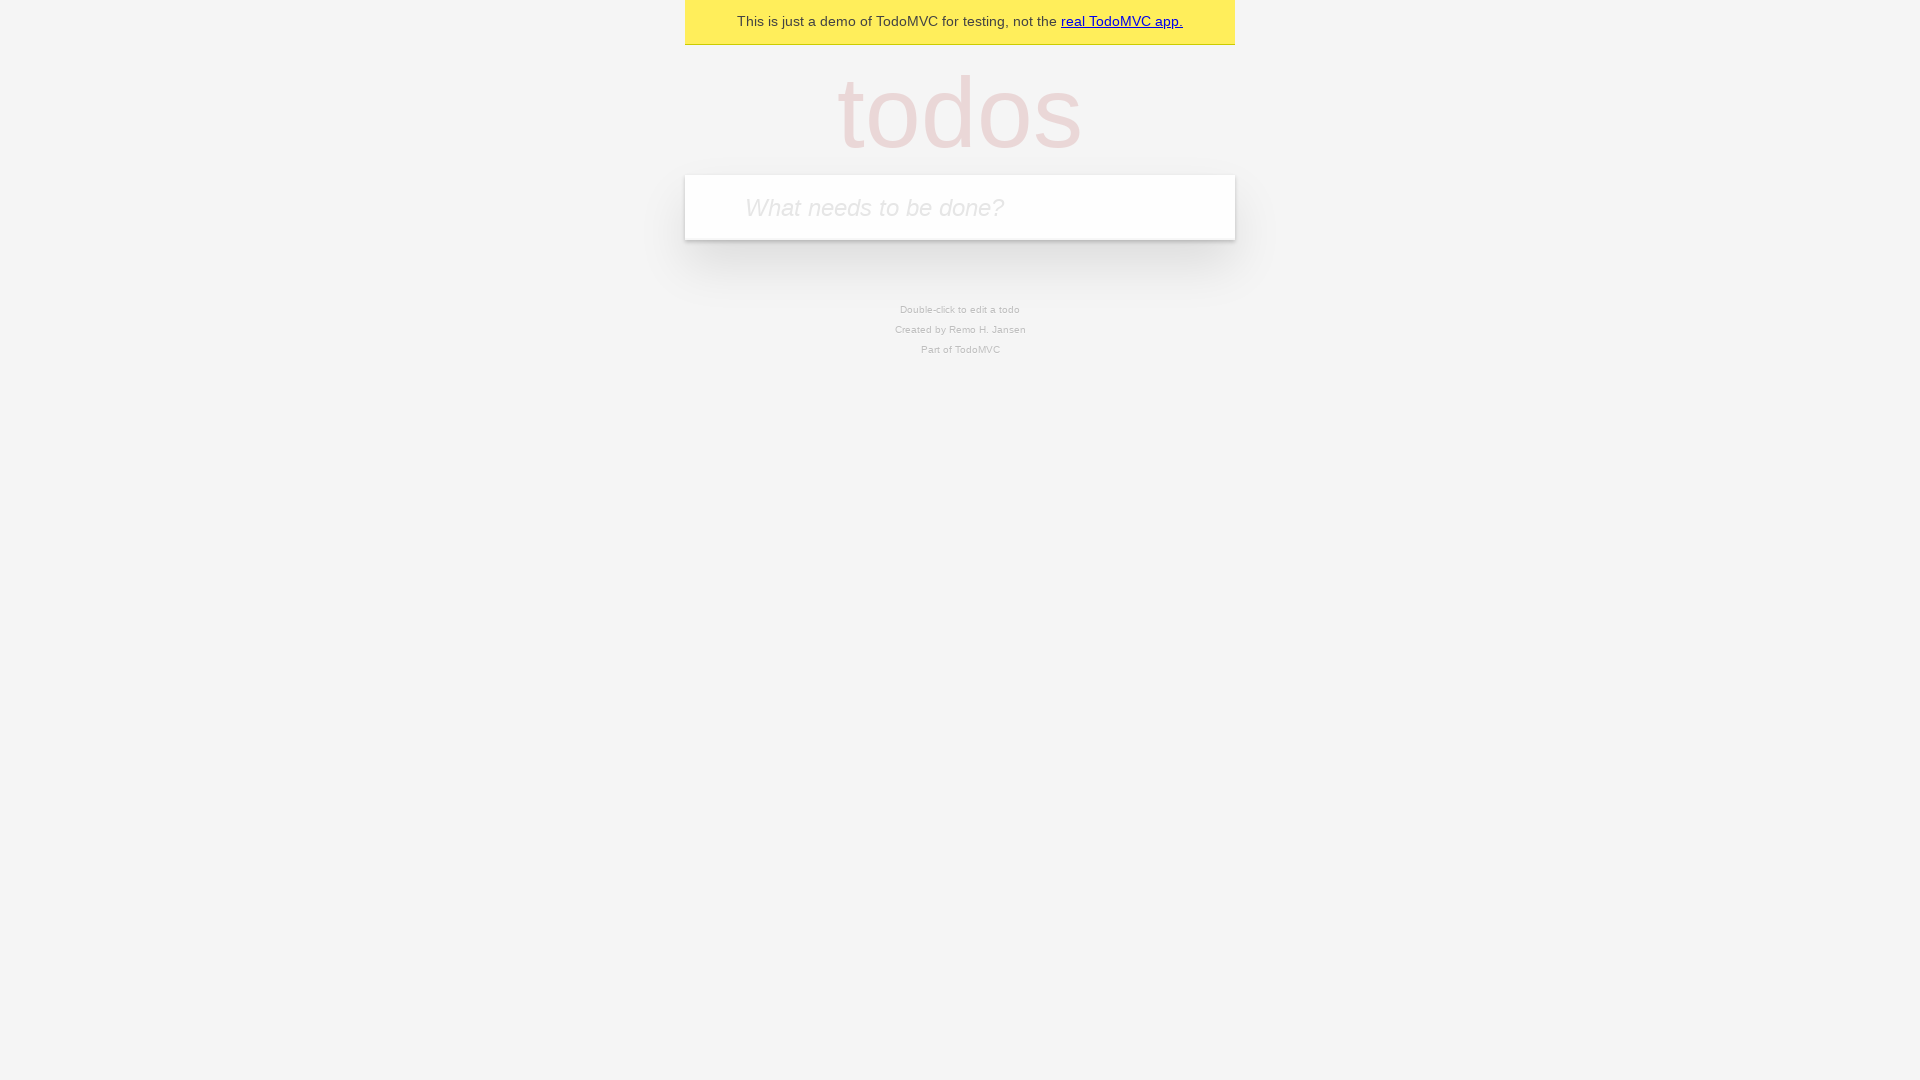

TodoMVC app content loaded and visible
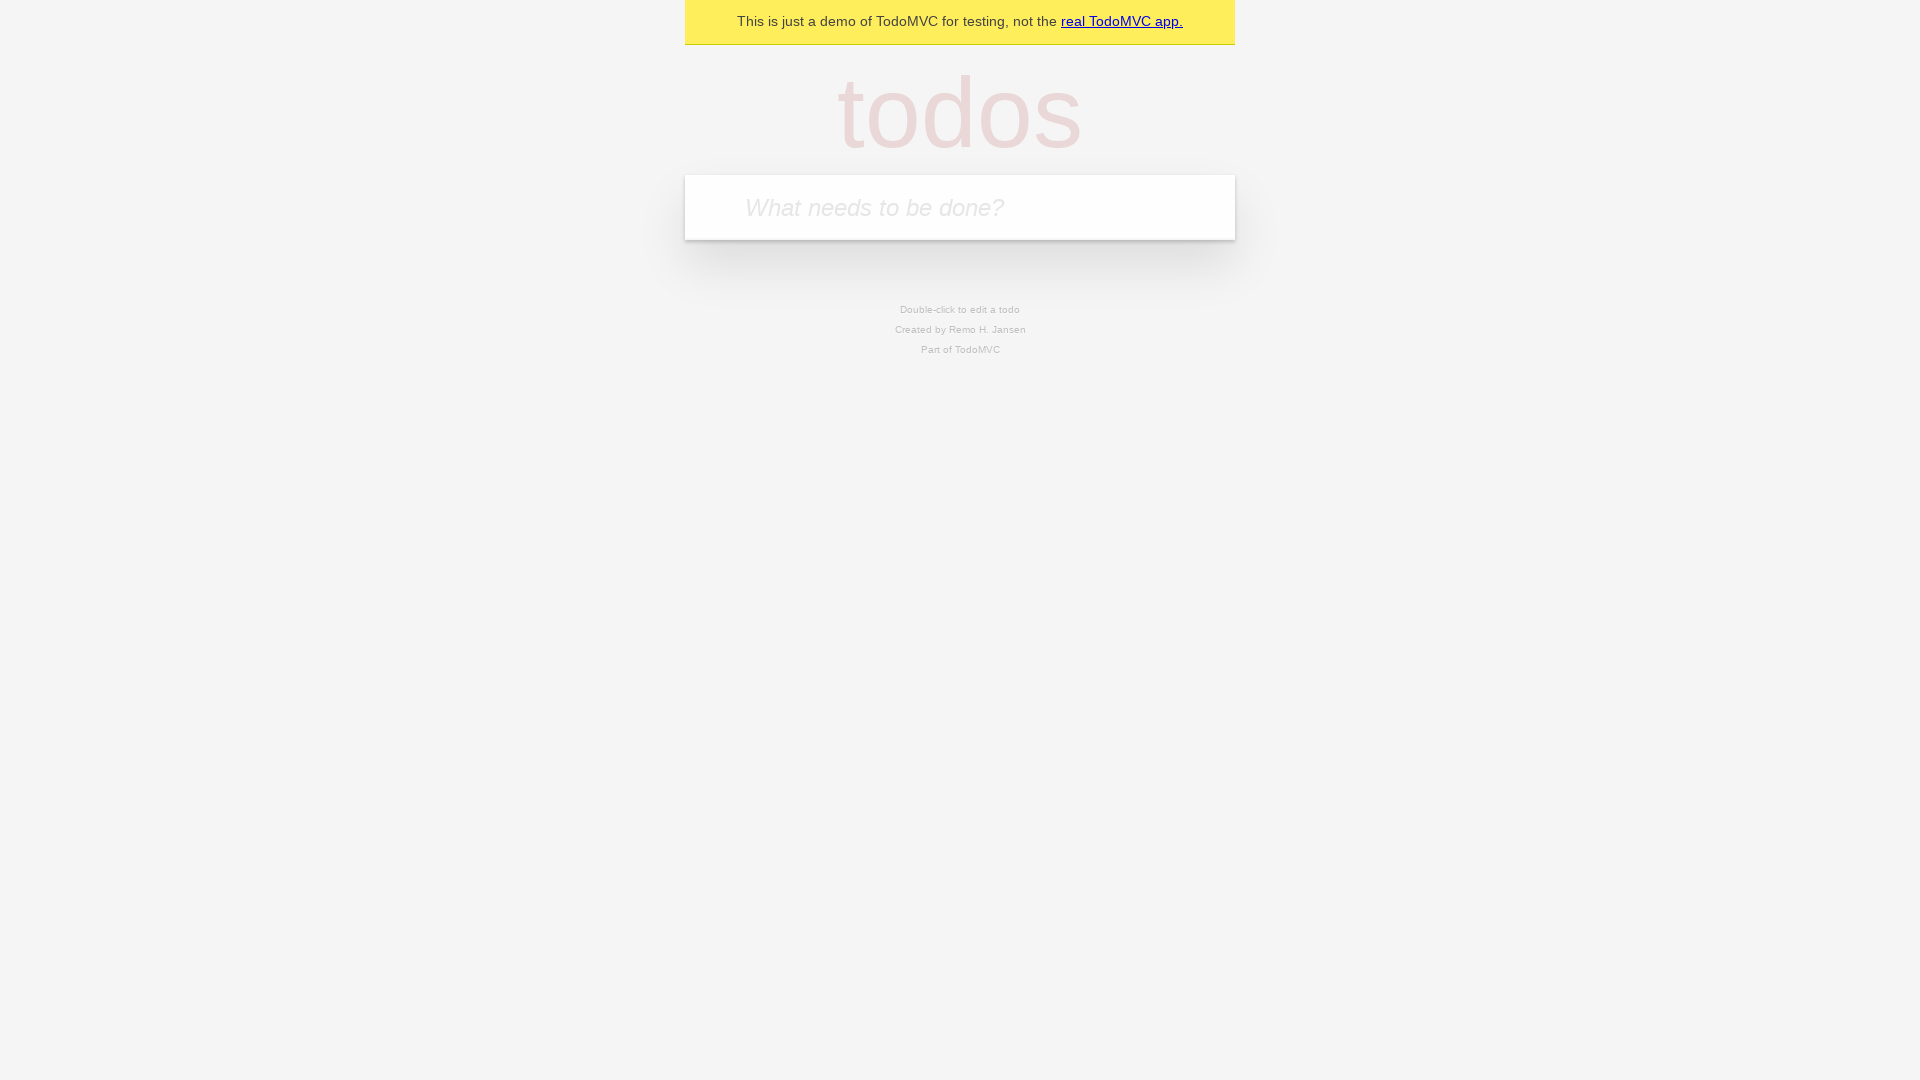

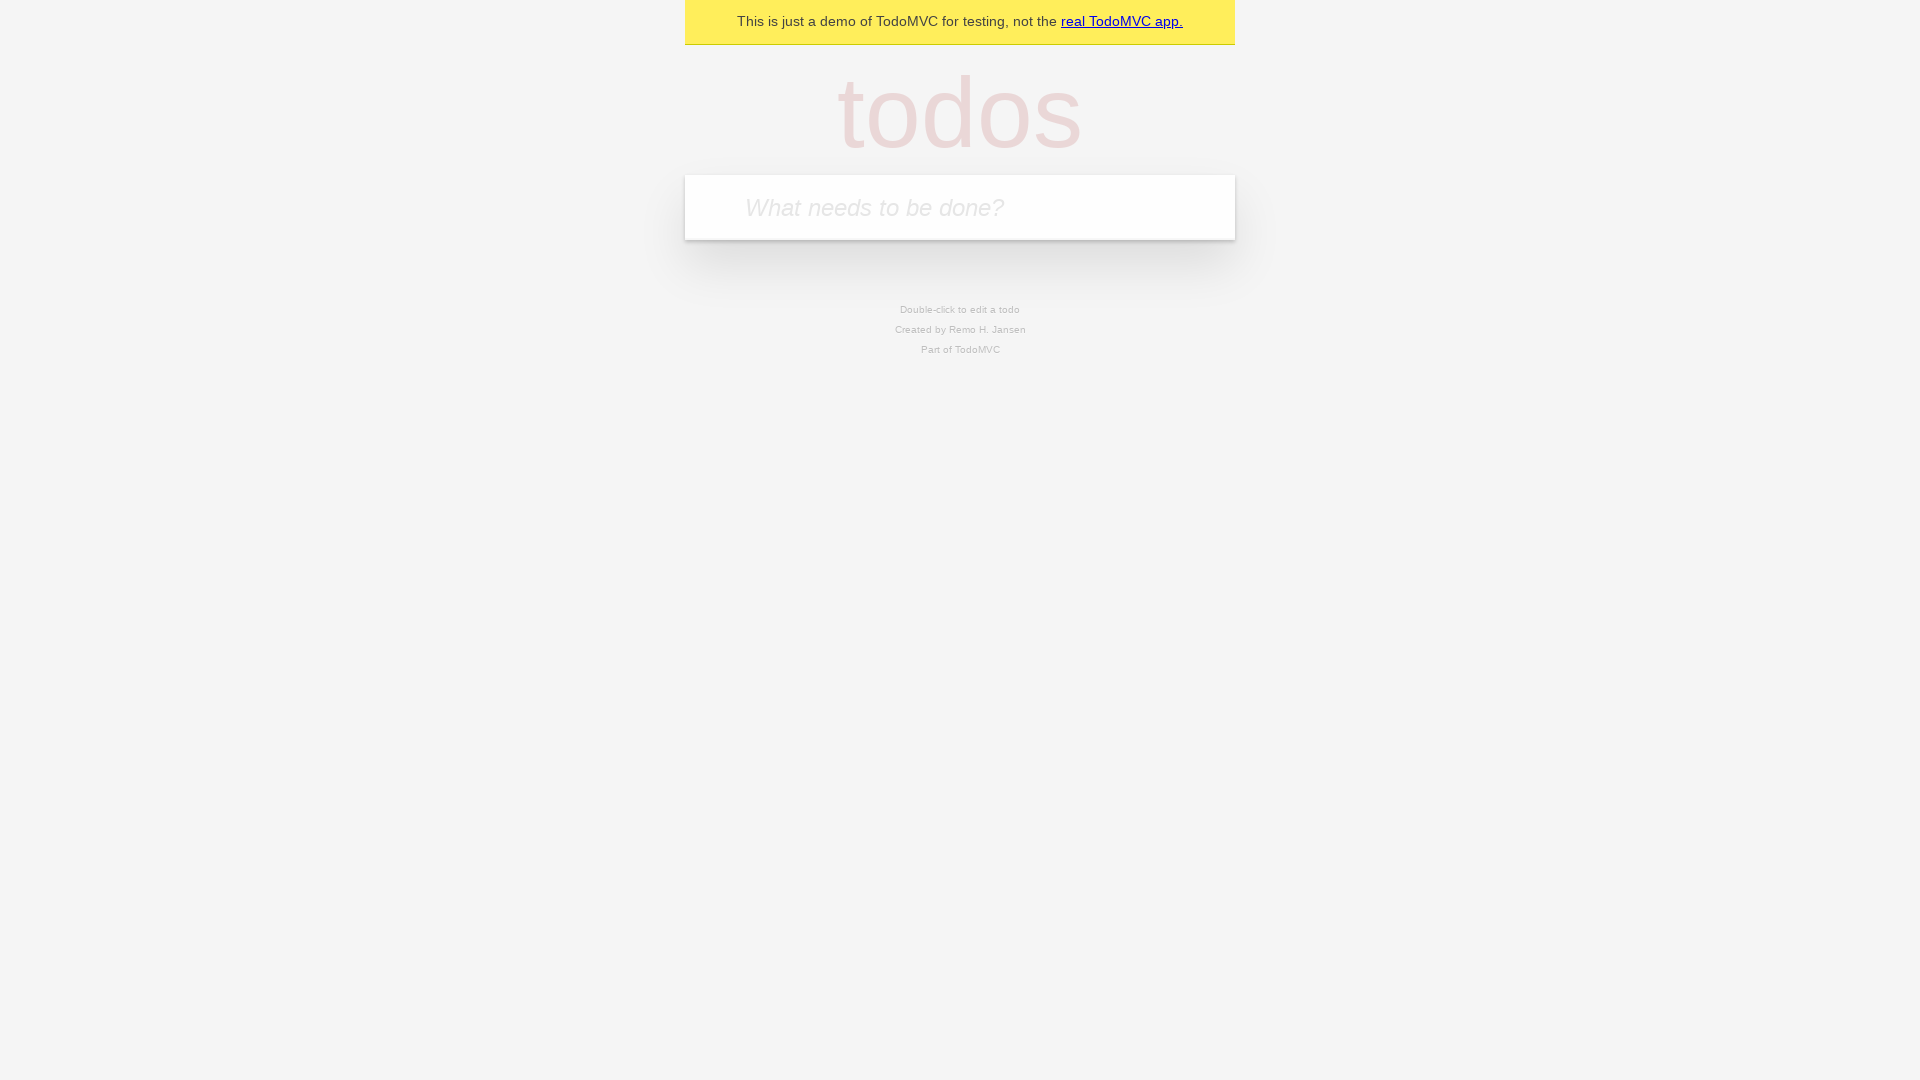